Tests a waiting scenario where a button becomes clickable after a delay, clicks it, and verifies a success message appears

Starting URL: http://suninjuly.github.io/wait2.html

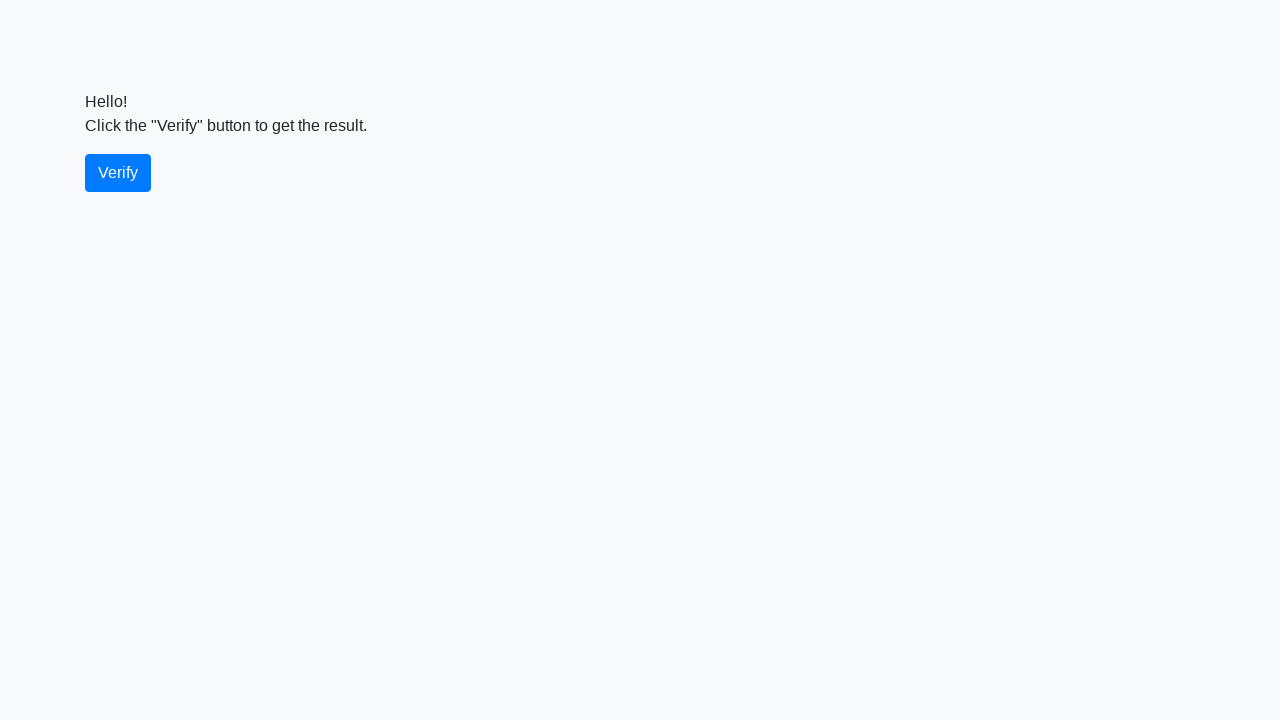

Waited for verify button to become visible
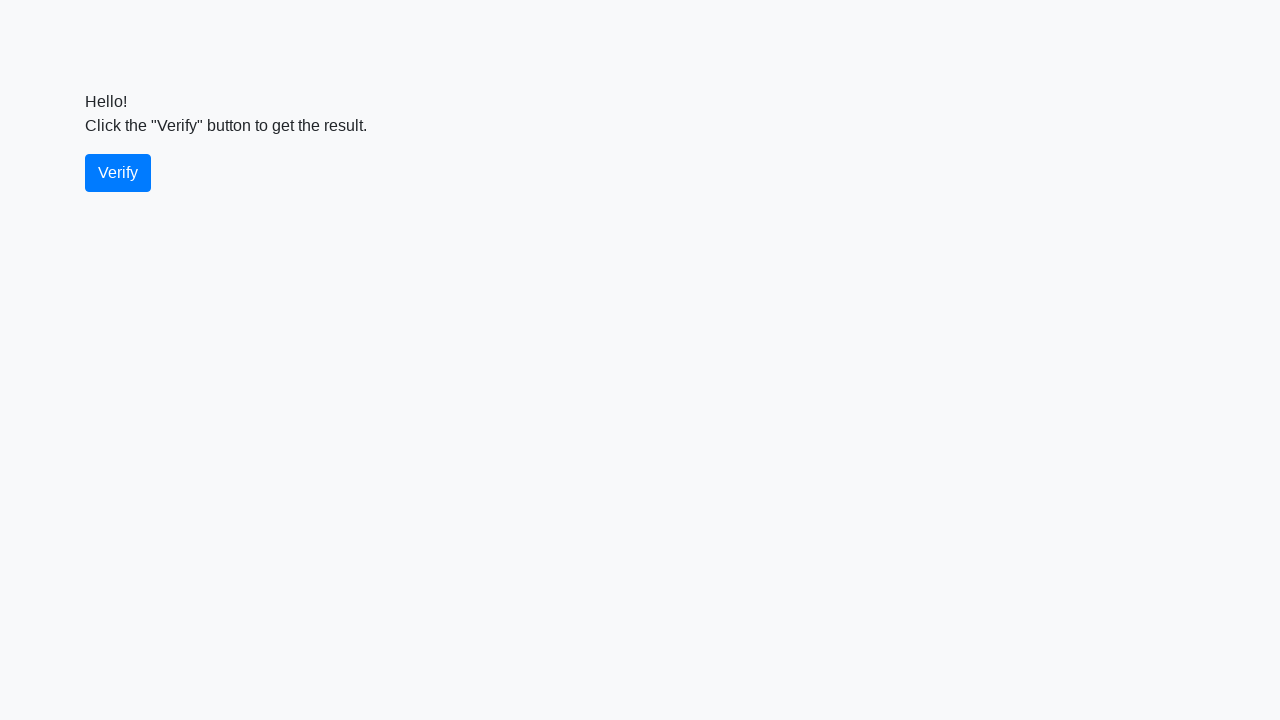

Clicked the verify button at (118, 173) on #verify
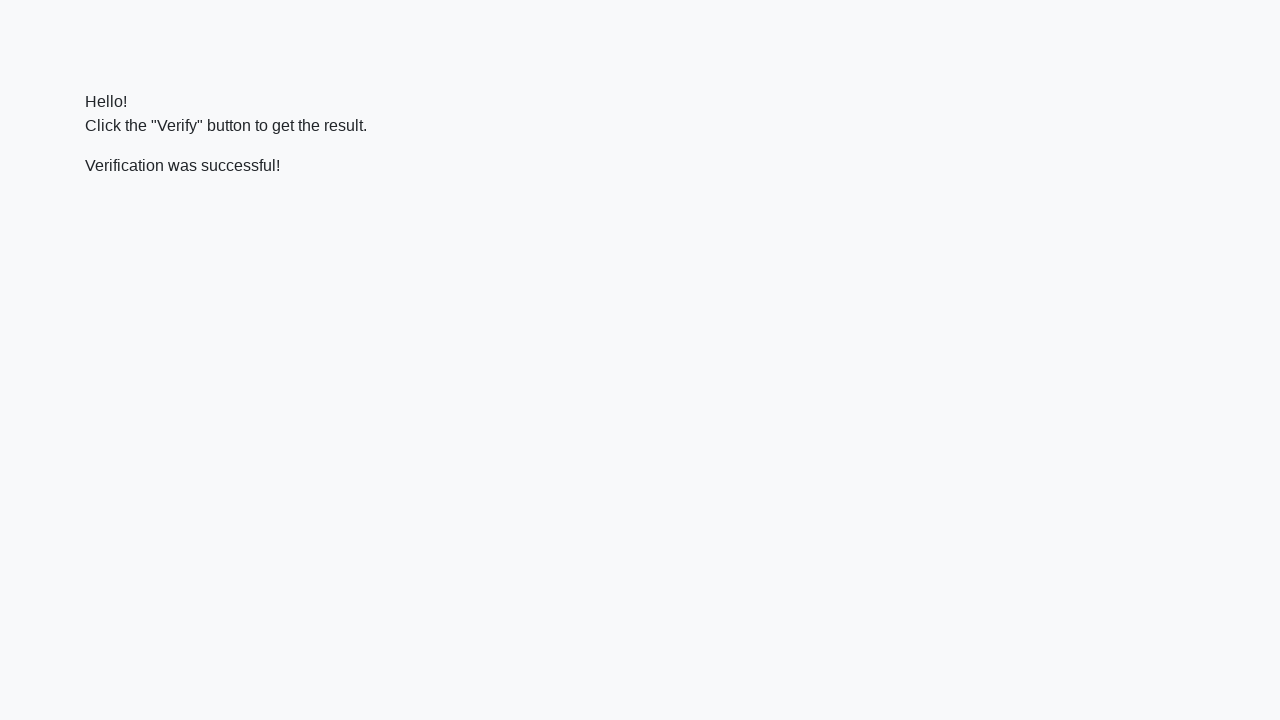

Waited for success message to appear
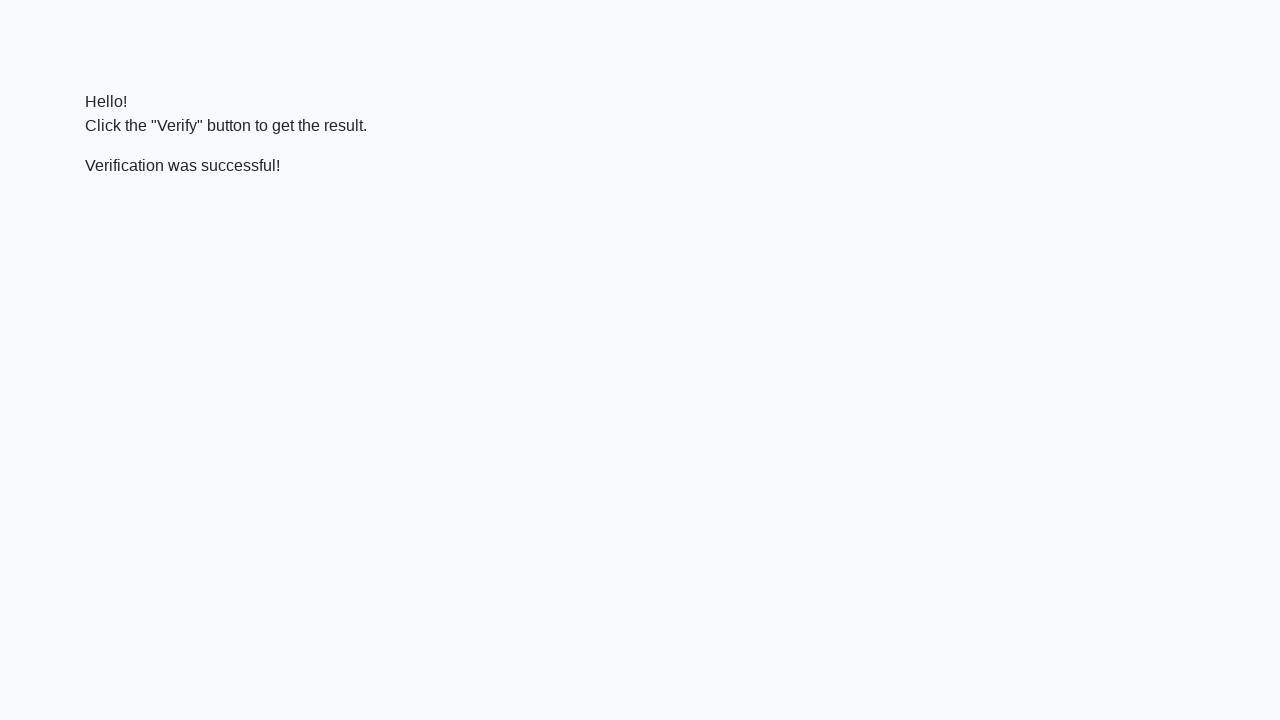

Located the verify message element
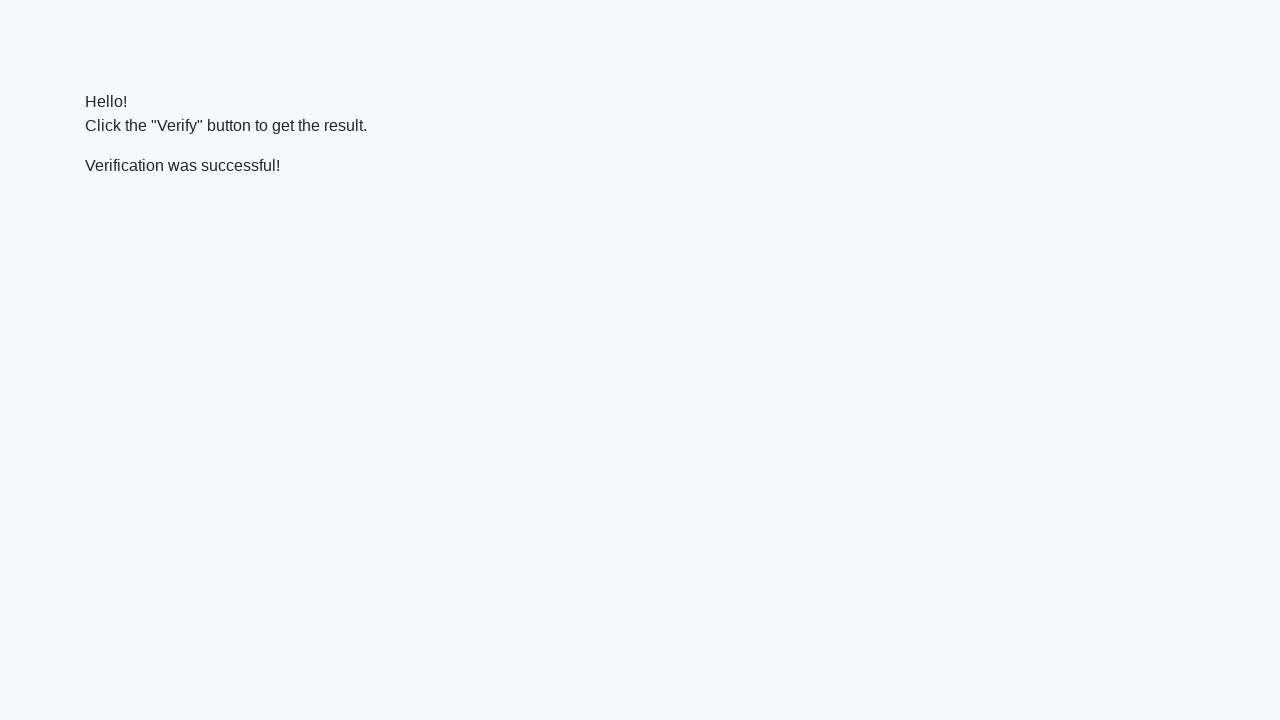

Verified that success message contains 'successful' text
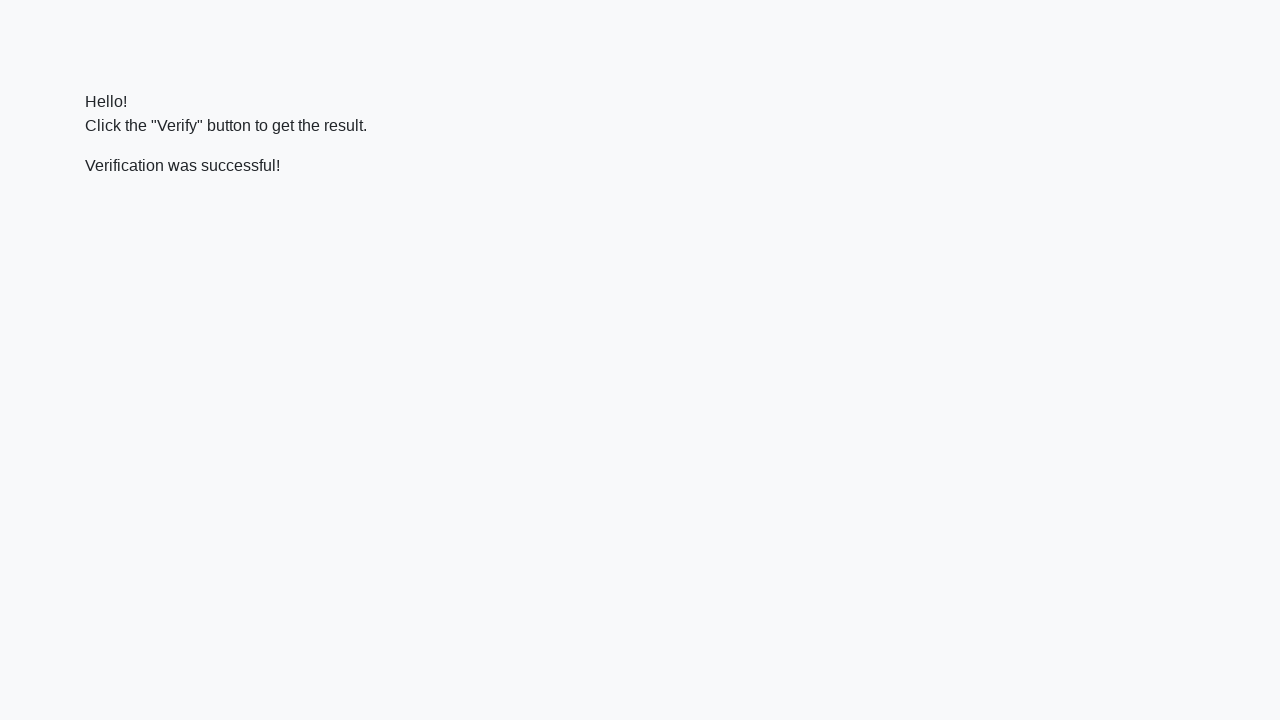

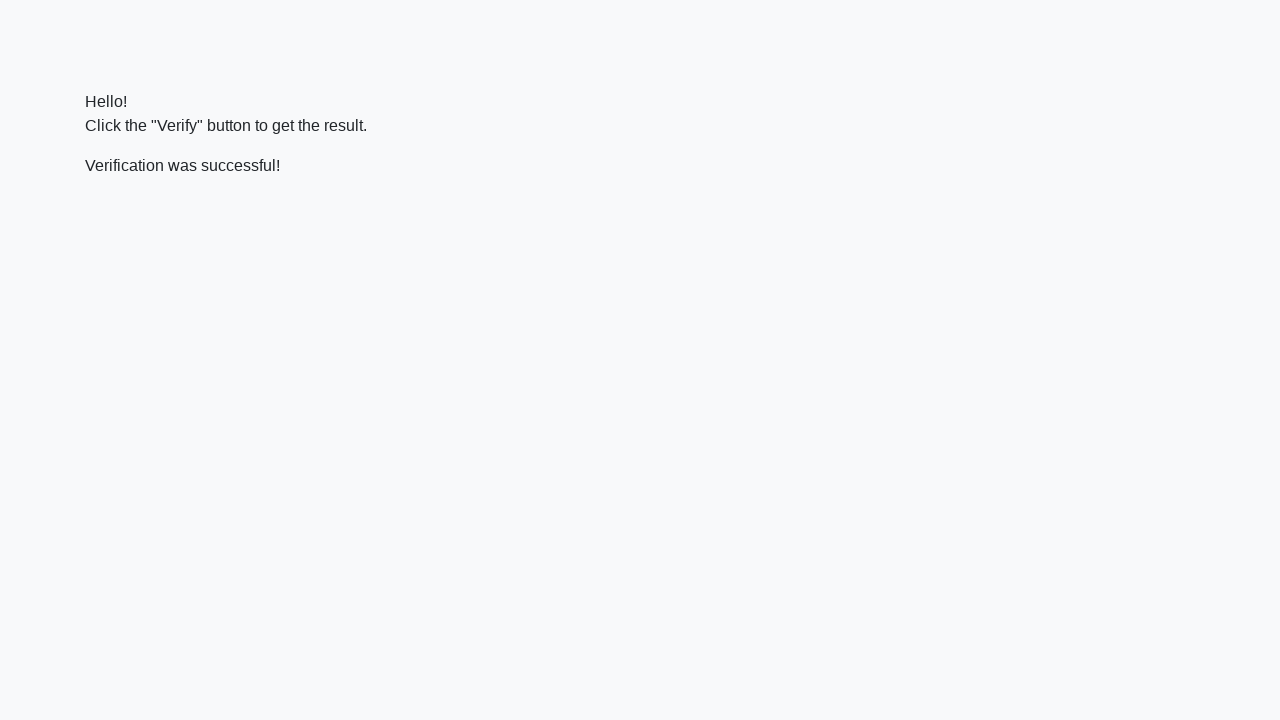